Tests link counting on a practice page by identifying links in the footer section, specifically in the first column, then opens each link in a new tab using keyboard shortcuts and verifies the pages load by switching to each tab.

Starting URL: https://www.rahulshettyacademy.com/AutomationPractice/

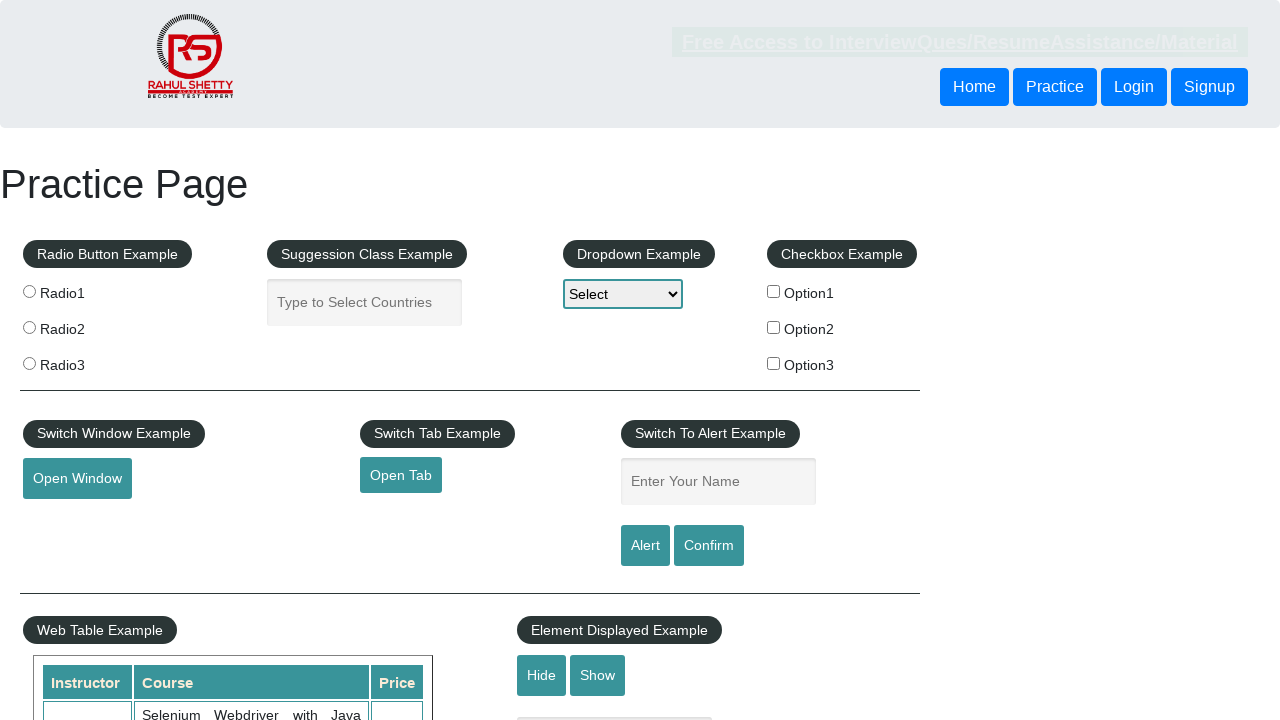

Waited for page to load (domcontentloaded)
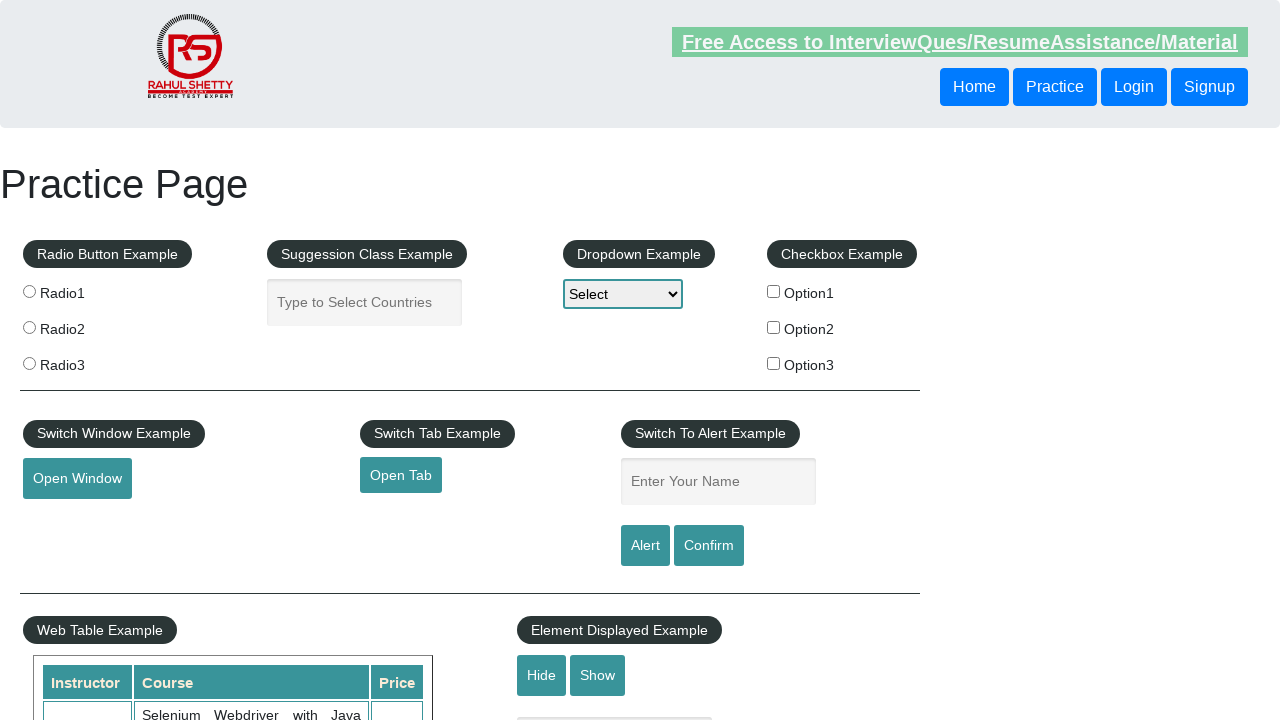

Located footer section with ID 'gf-BIG'
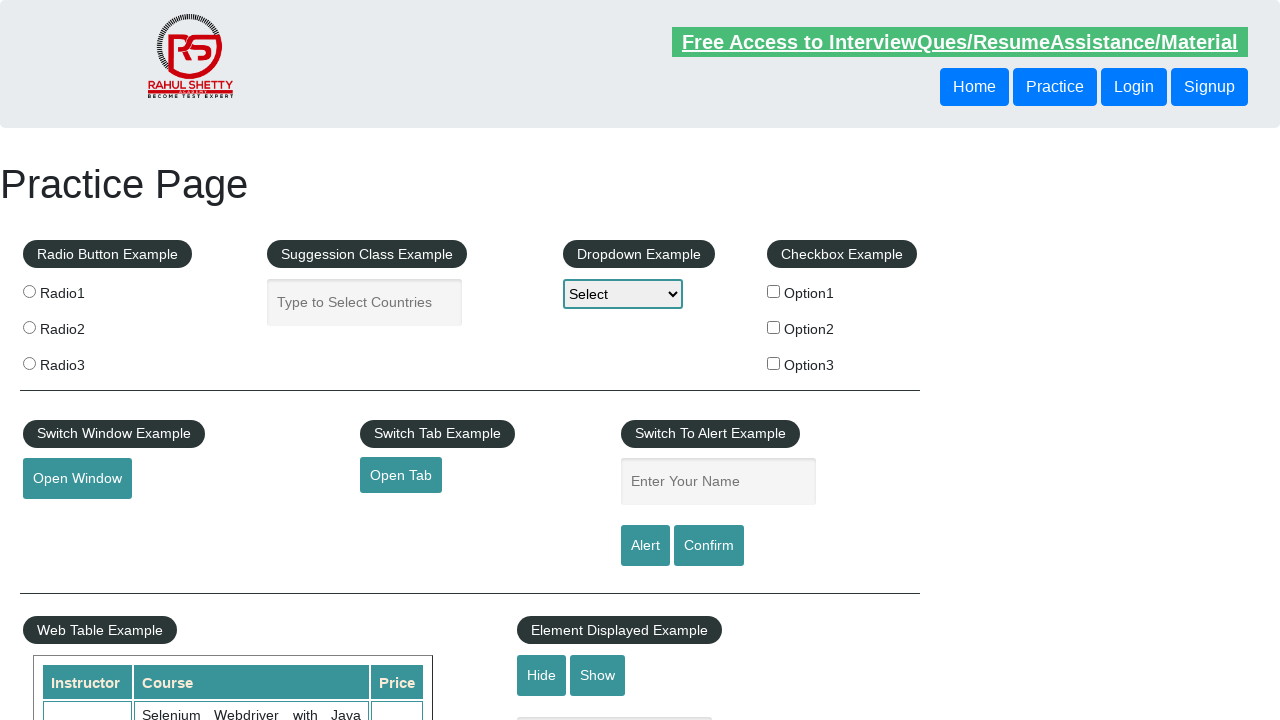

Located first column of footer table
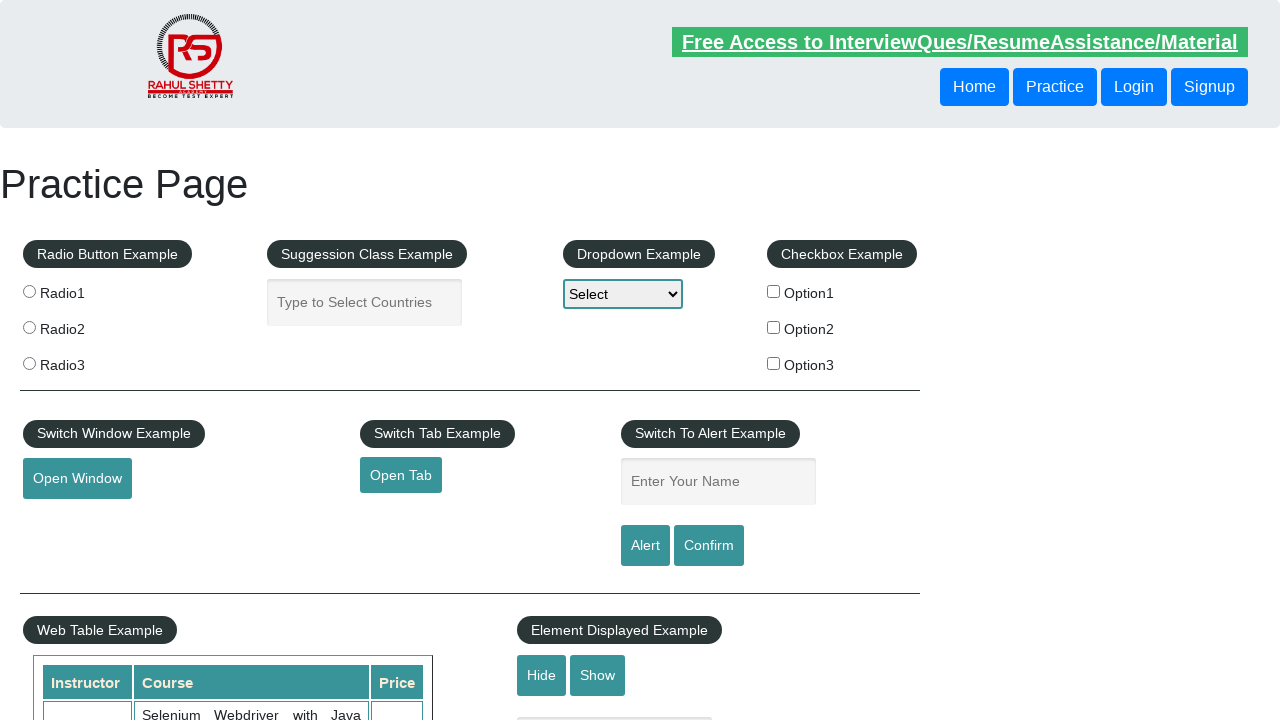

Located all links in the first column
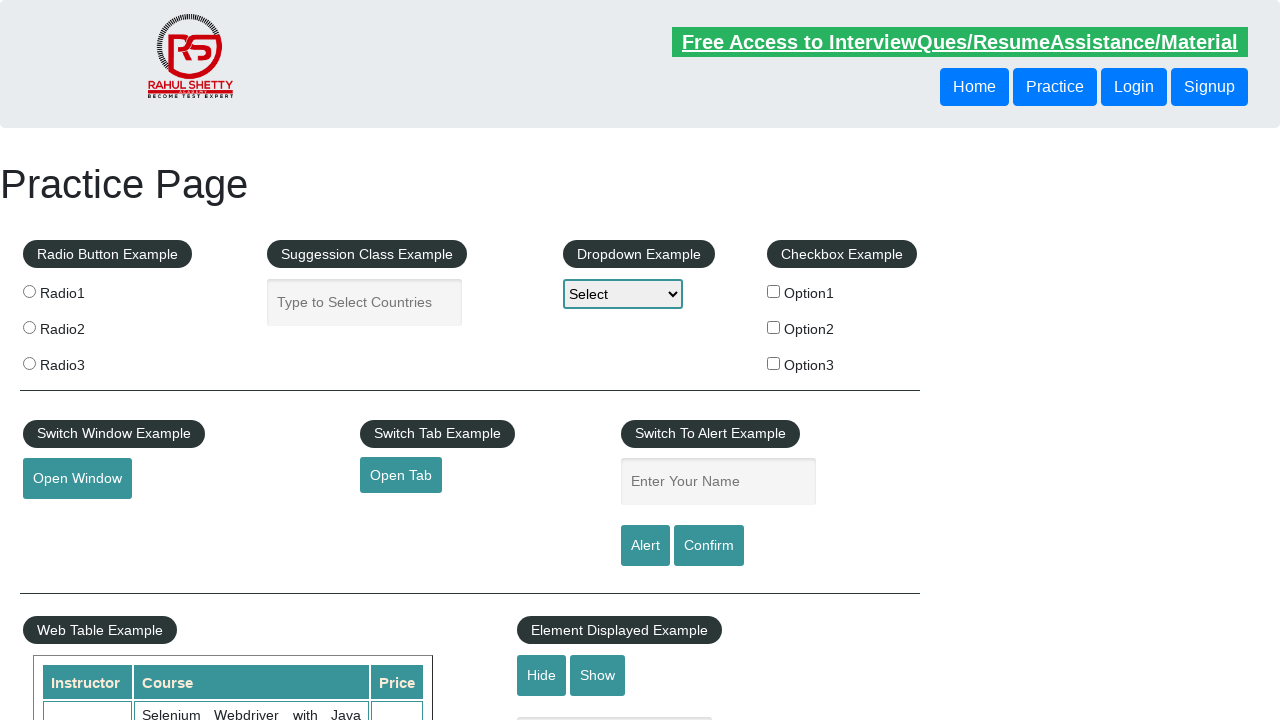

Counted 5 links in the first column
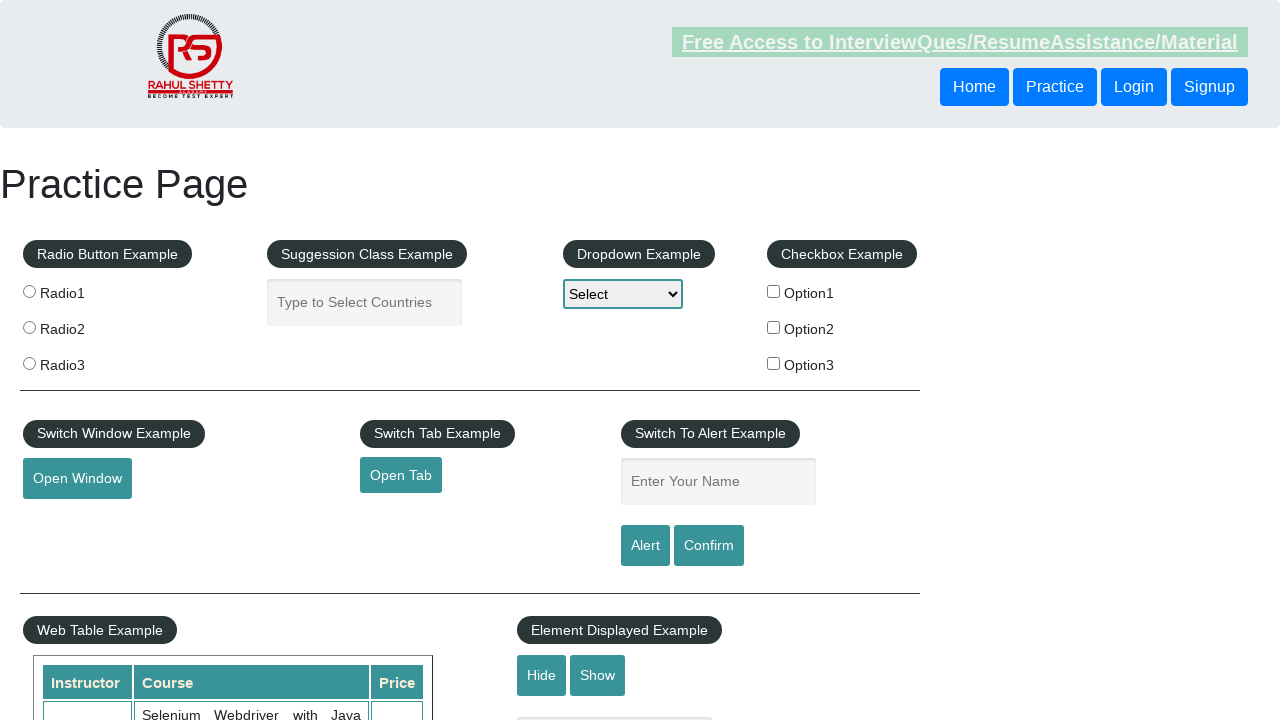

Opened link 1 in new tab using Ctrl+Click at (68, 520) on #gf-BIG >> xpath=//table/tbody/tr/td[1]/ul >> a >> nth=1
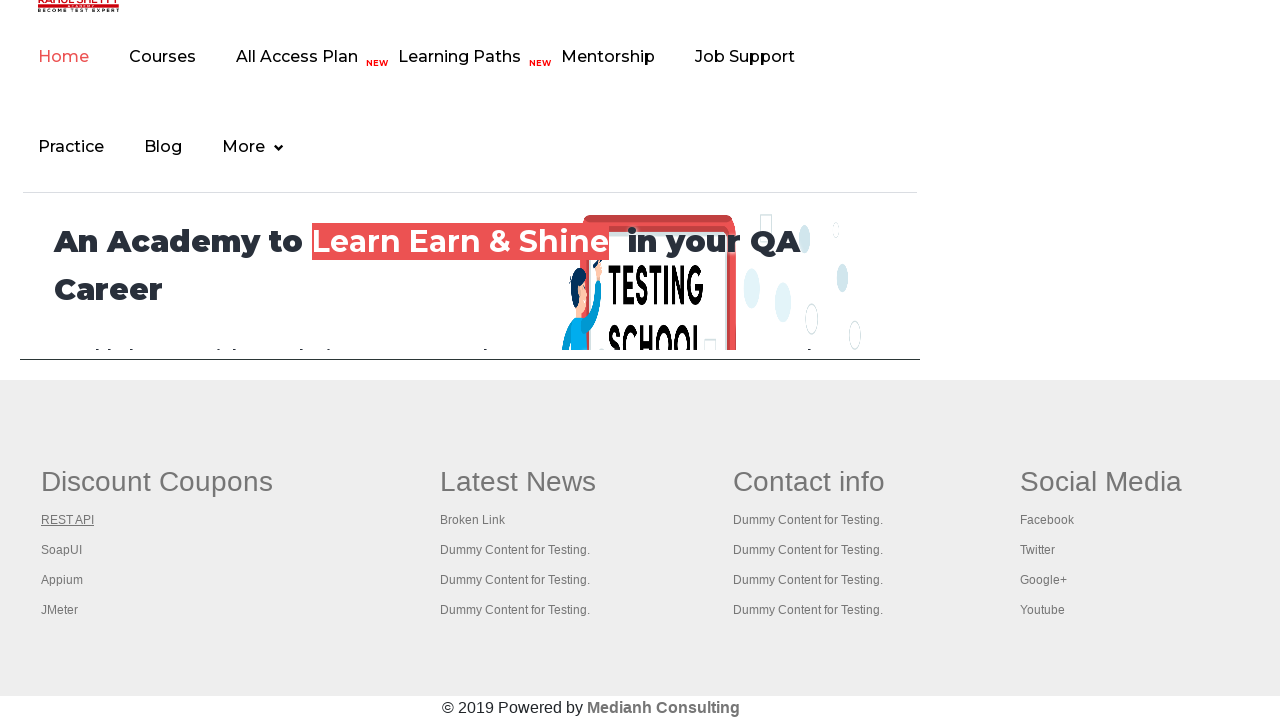

Waited 2000ms for new tab to load
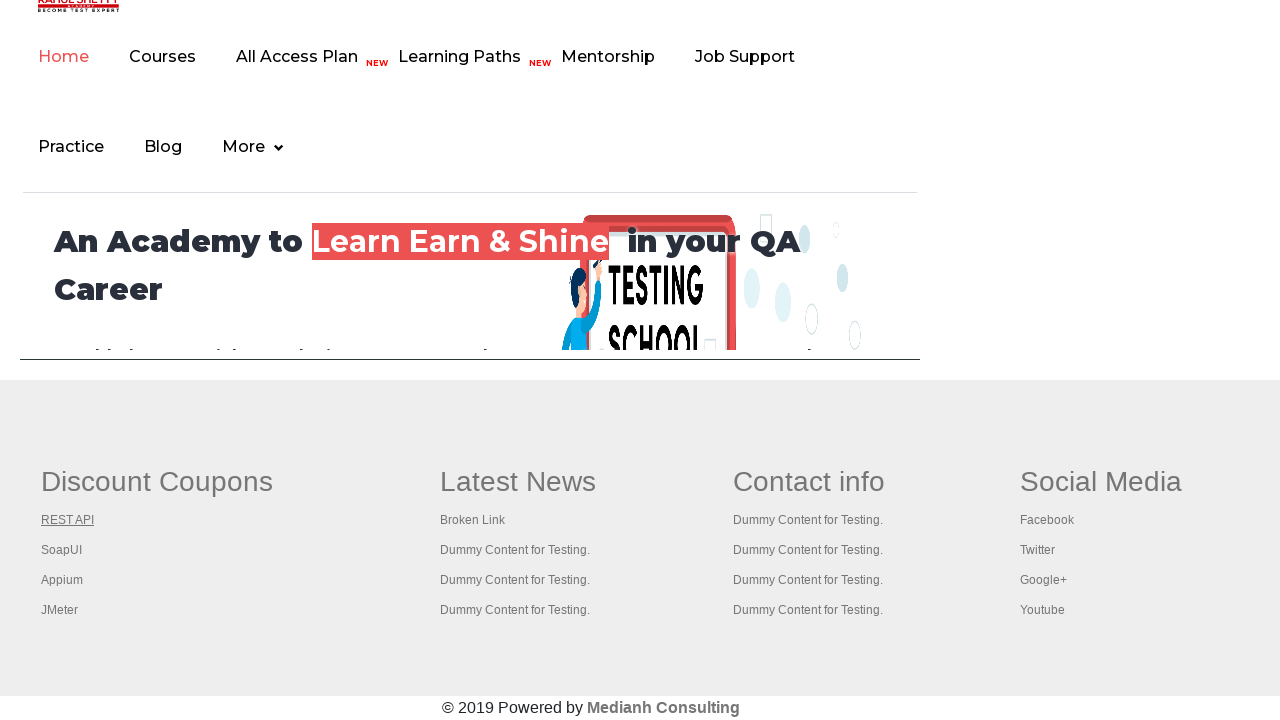

Opened link 2 in new tab using Ctrl+Click at (62, 550) on #gf-BIG >> xpath=//table/tbody/tr/td[1]/ul >> a >> nth=2
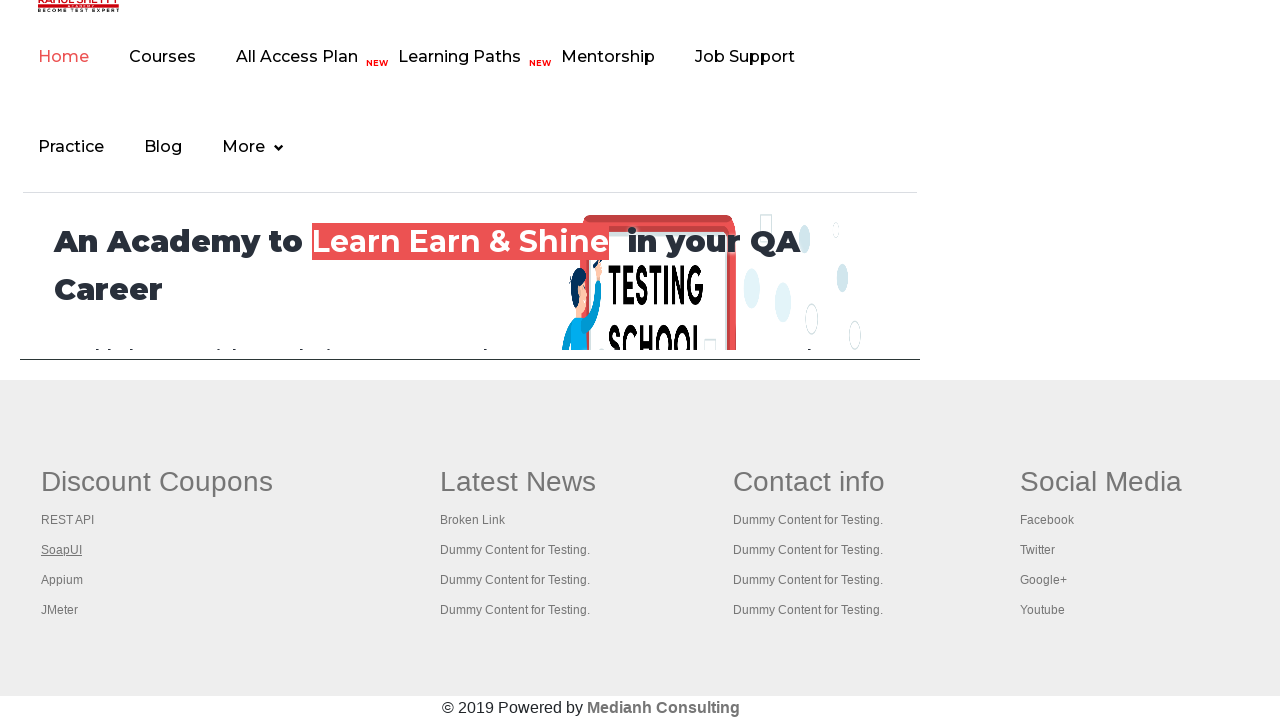

Waited 2000ms for new tab to load
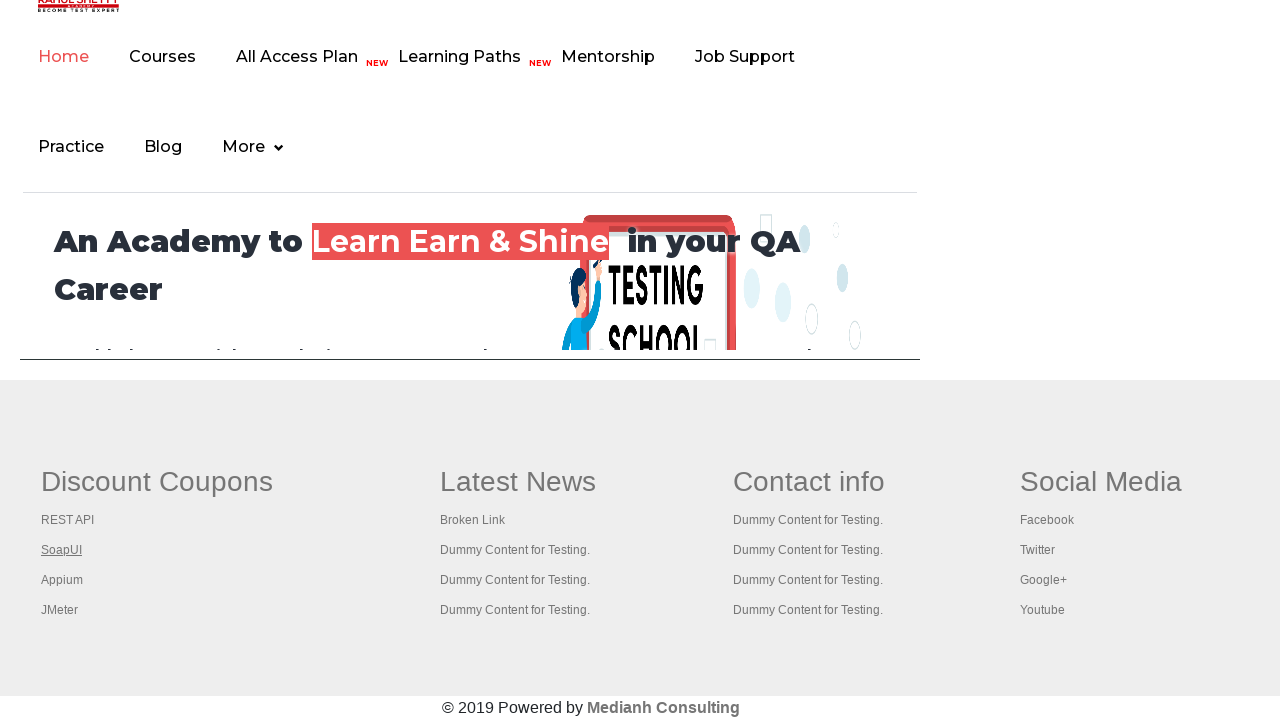

Opened link 3 in new tab using Ctrl+Click at (62, 580) on #gf-BIG >> xpath=//table/tbody/tr/td[1]/ul >> a >> nth=3
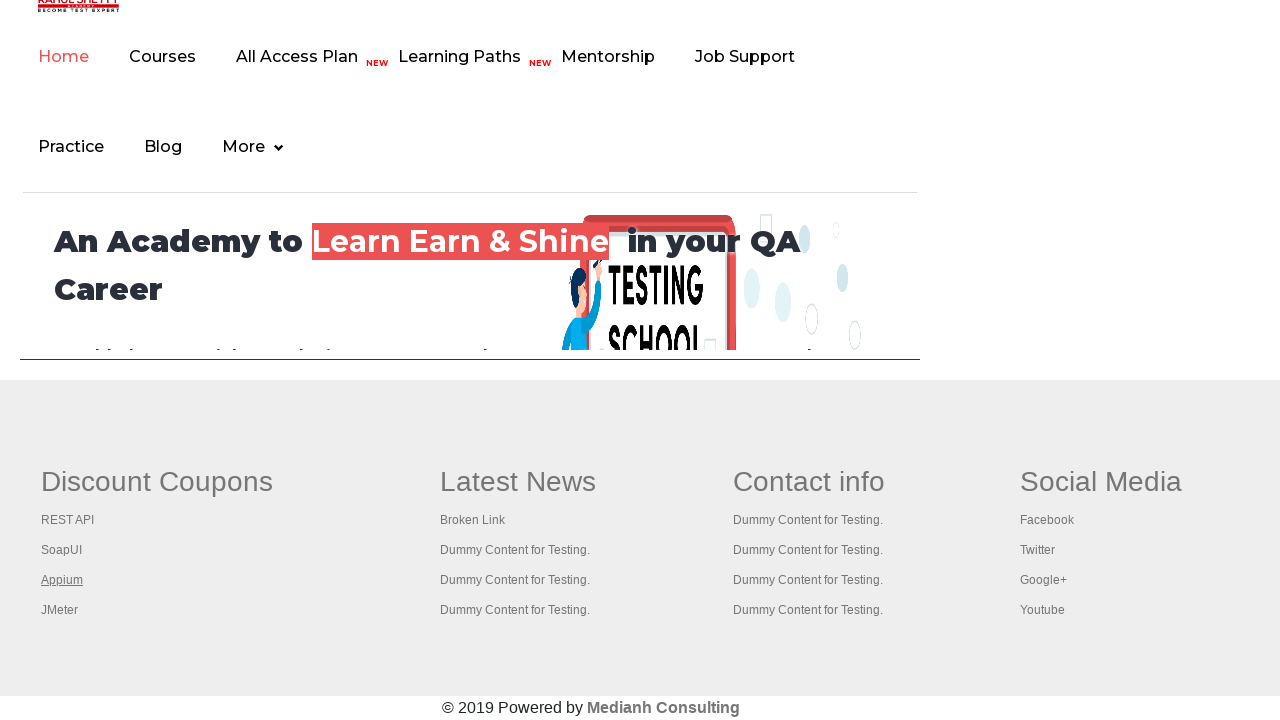

Waited 2000ms for new tab to load
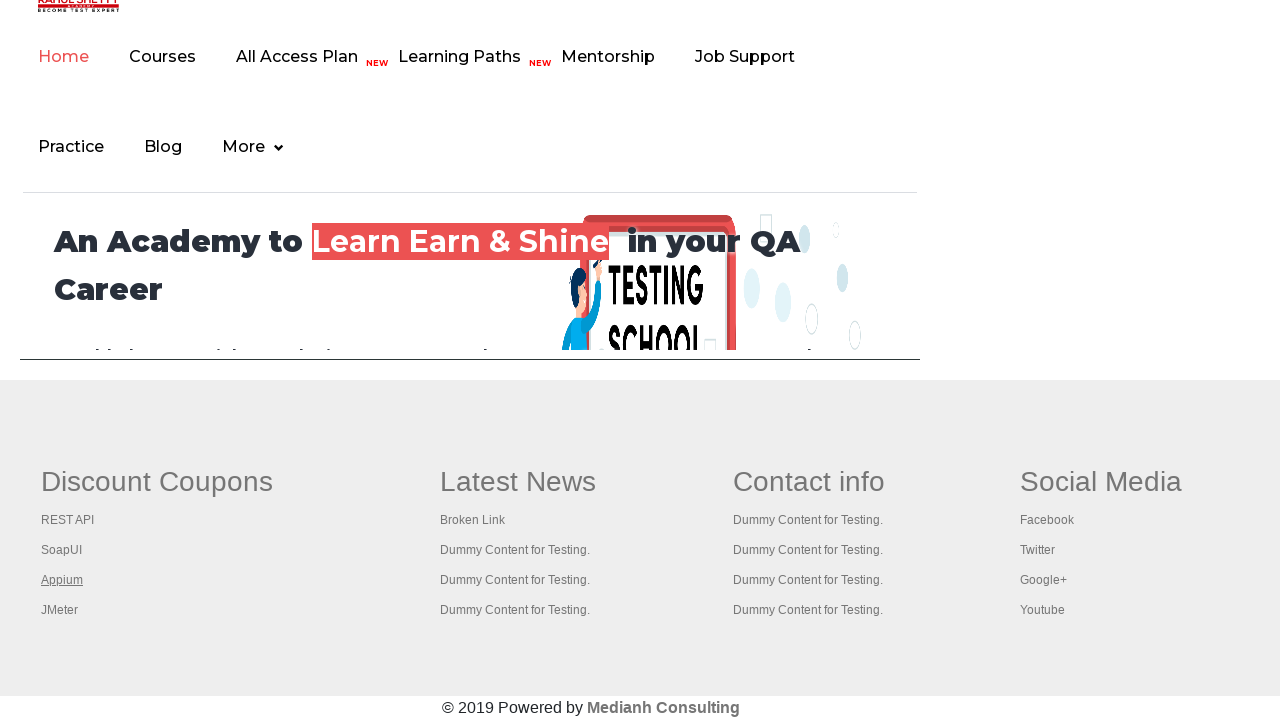

Opened link 4 in new tab using Ctrl+Click at (60, 610) on #gf-BIG >> xpath=//table/tbody/tr/td[1]/ul >> a >> nth=4
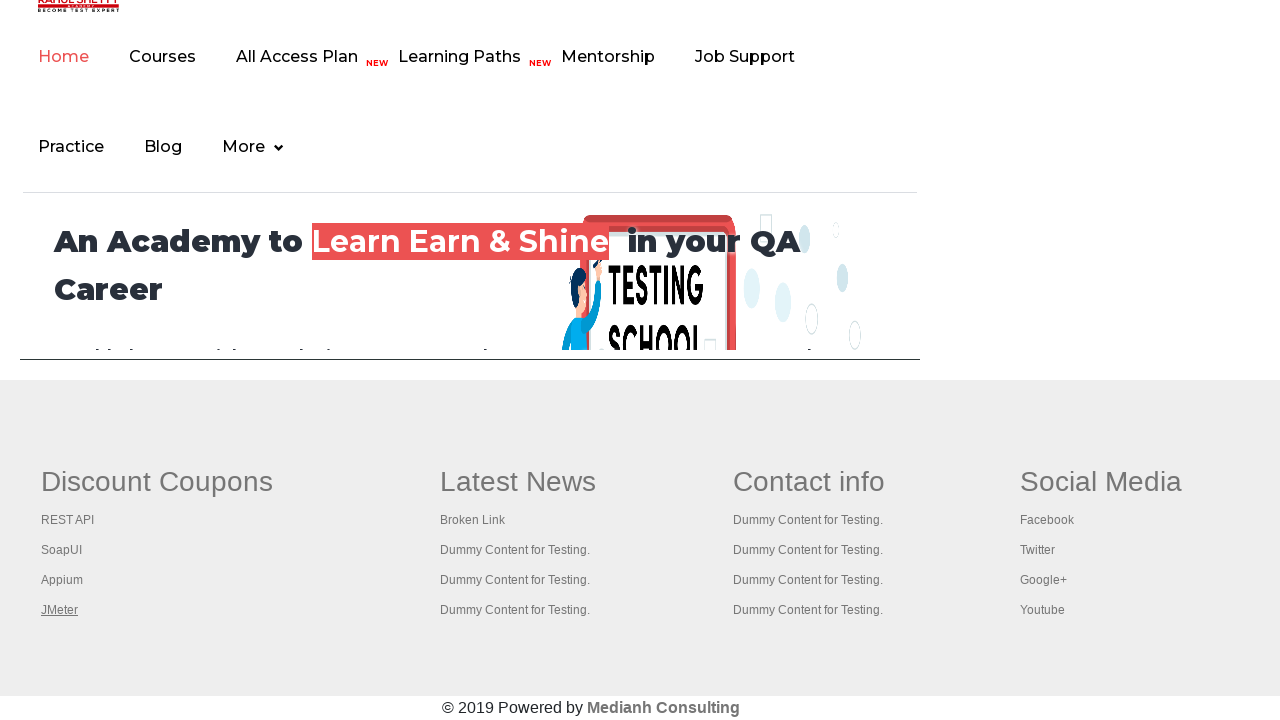

Waited 2000ms for new tab to load
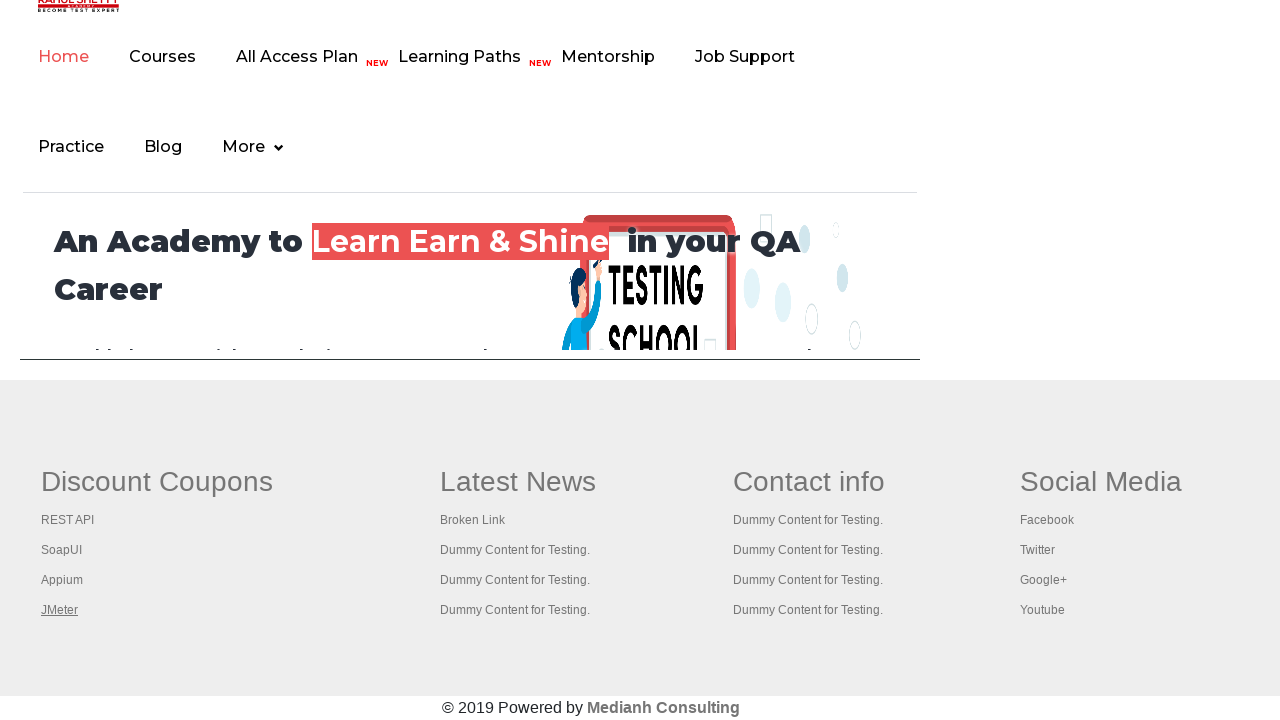

Retrieved all open pages/tabs (total: 5)
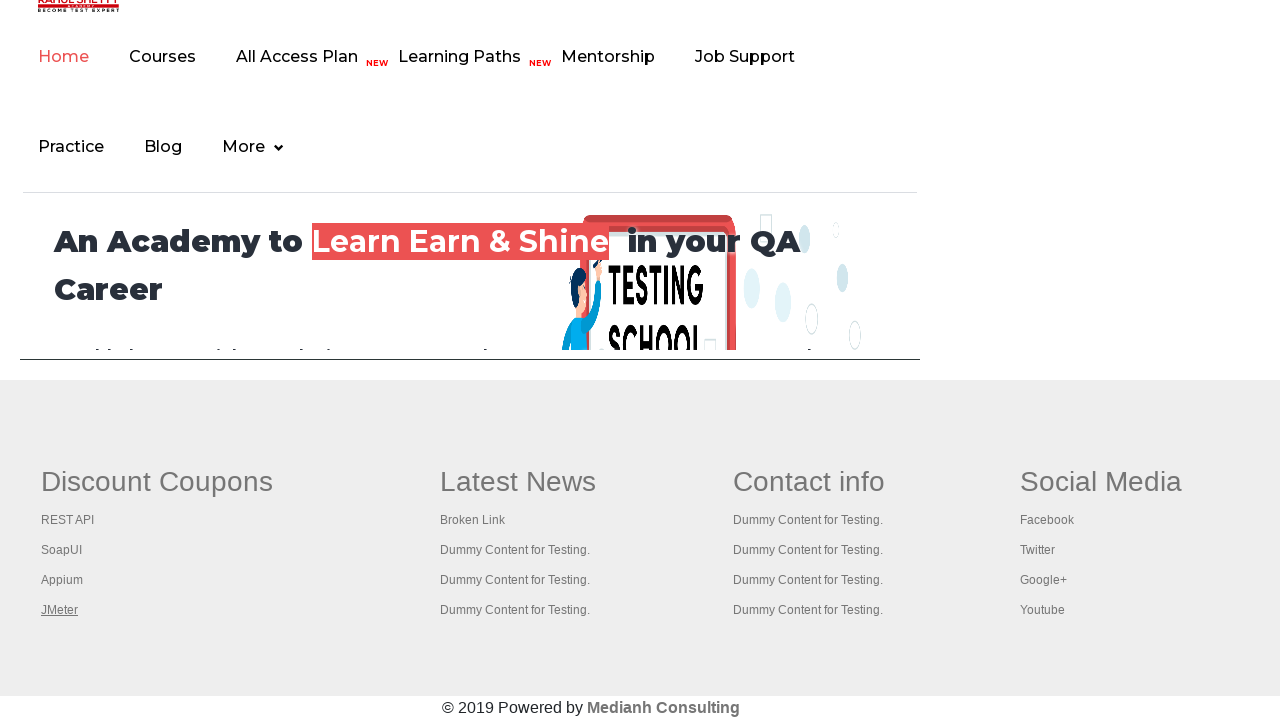

Brought tab to front
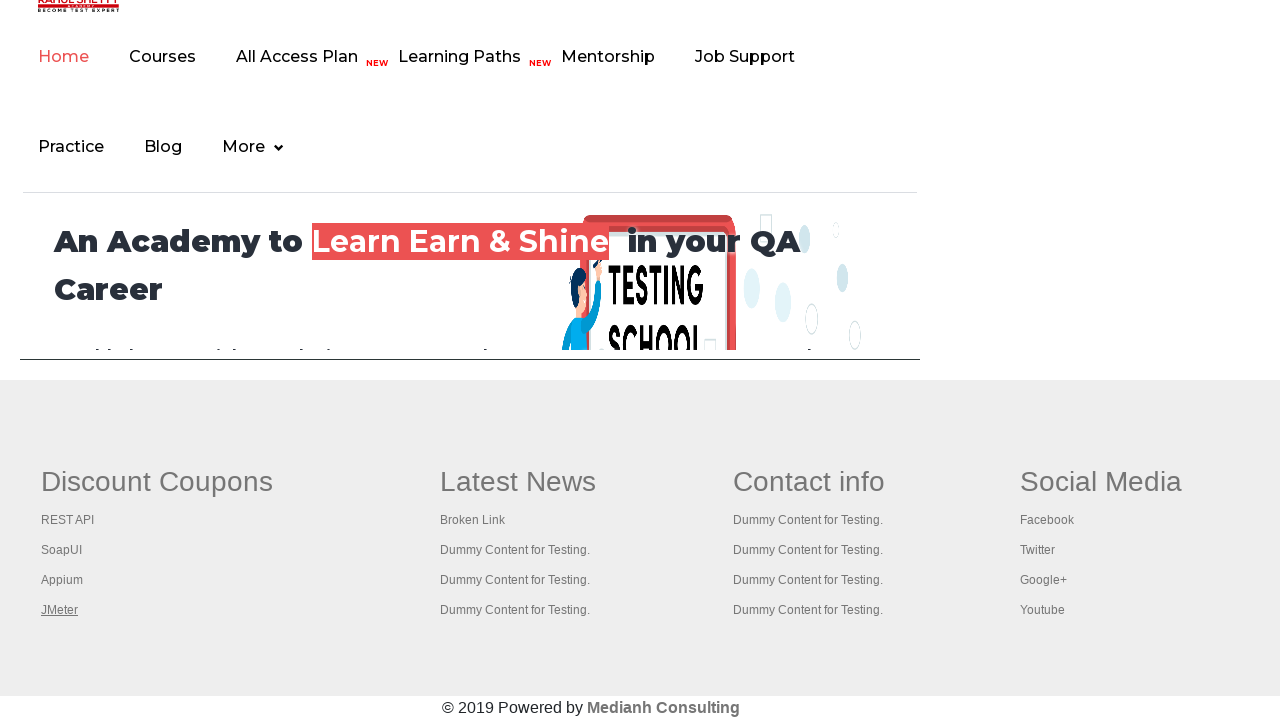

Verified tab page loaded (domcontentloaded)
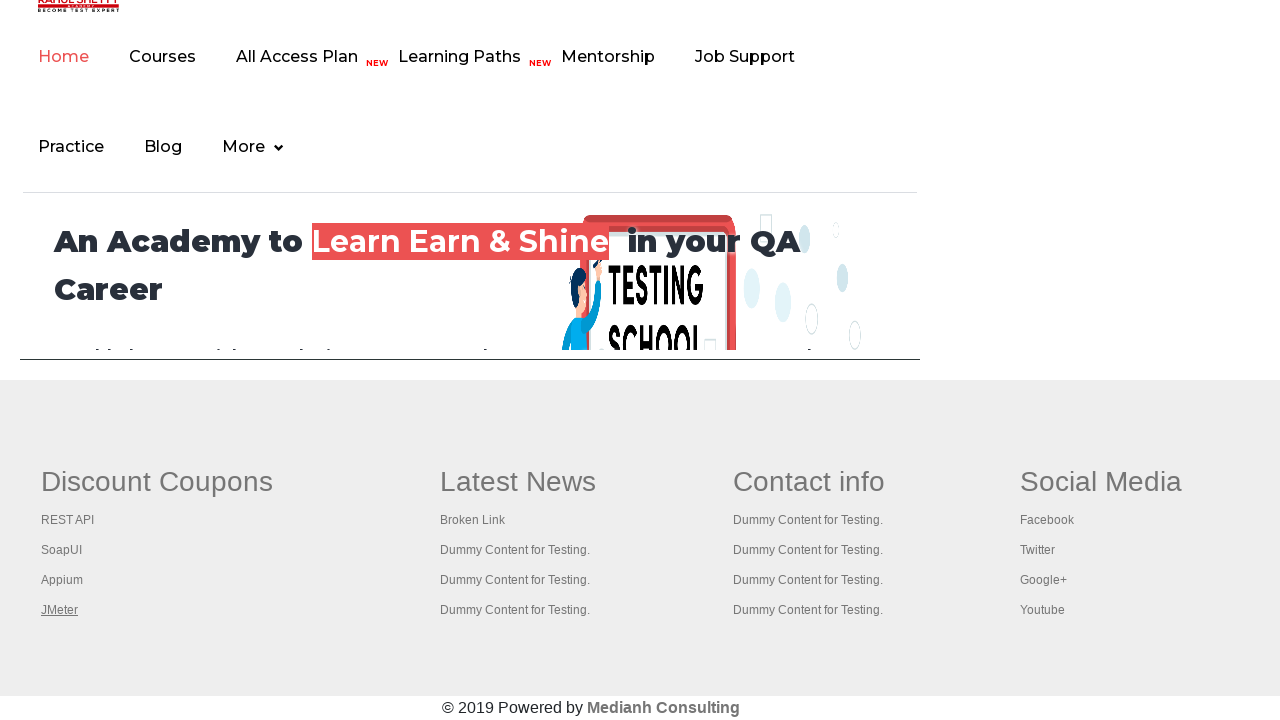

Brought tab to front
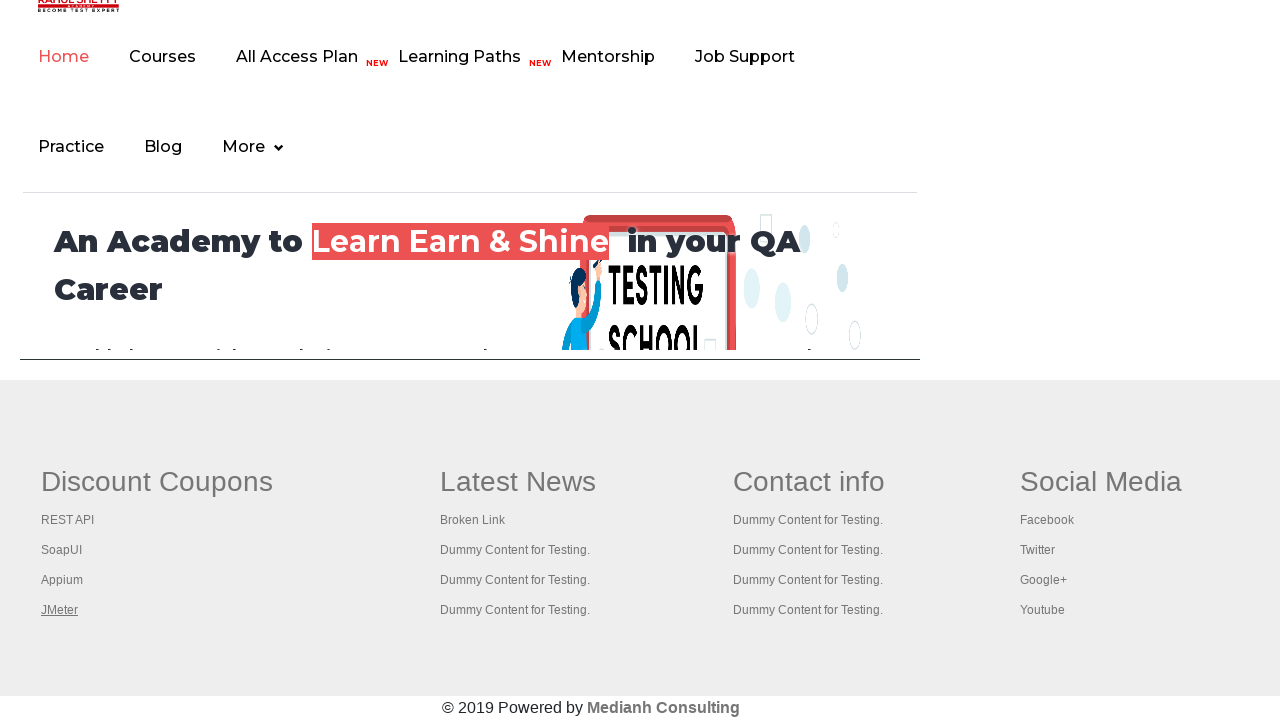

Verified tab page loaded (domcontentloaded)
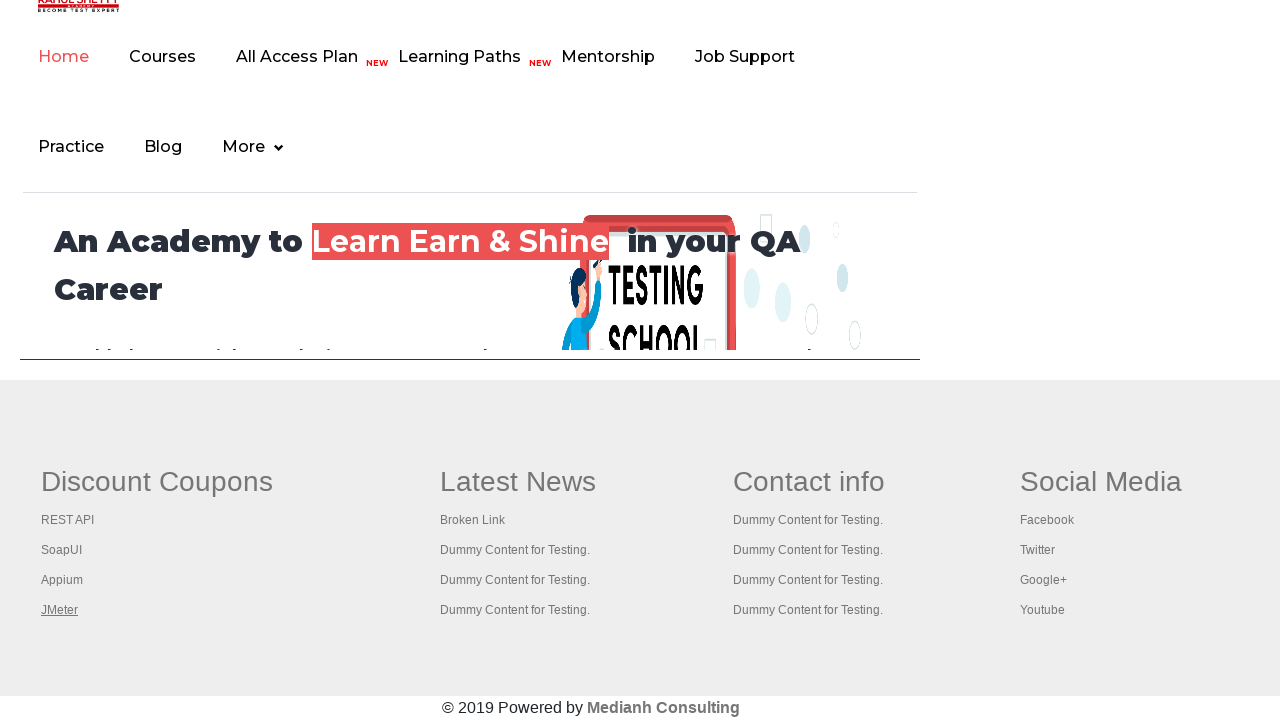

Brought tab to front
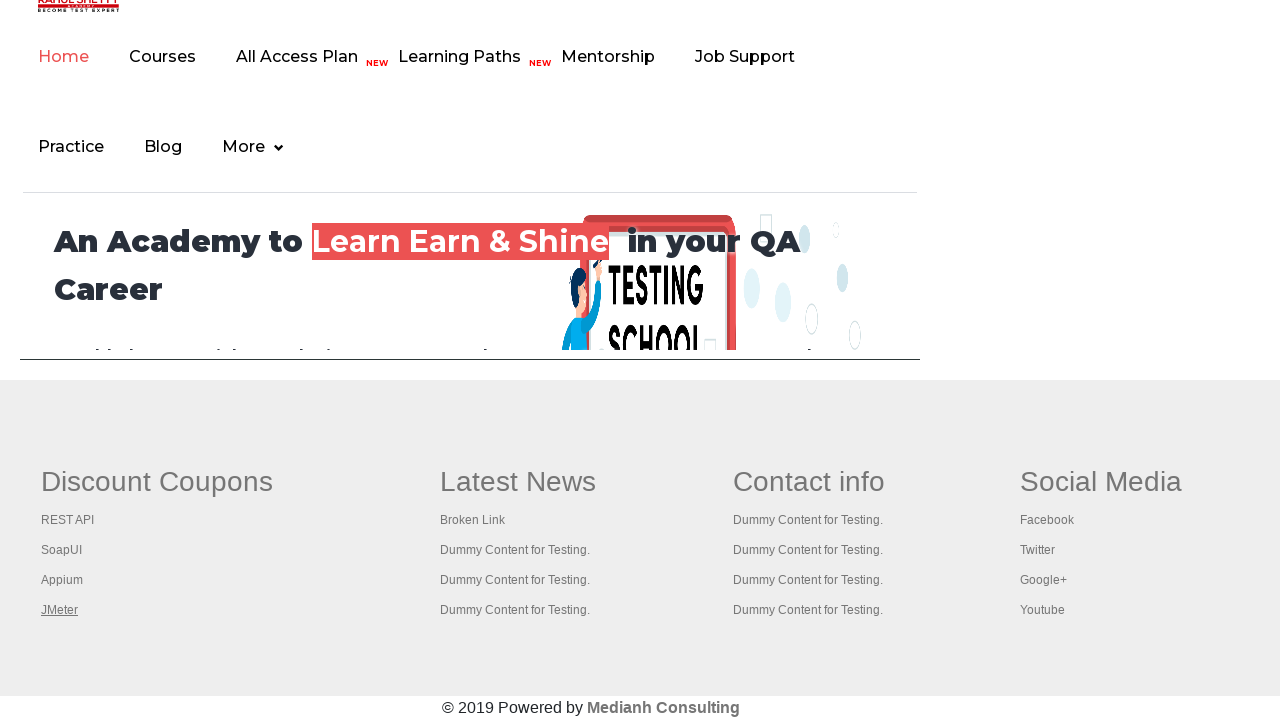

Verified tab page loaded (domcontentloaded)
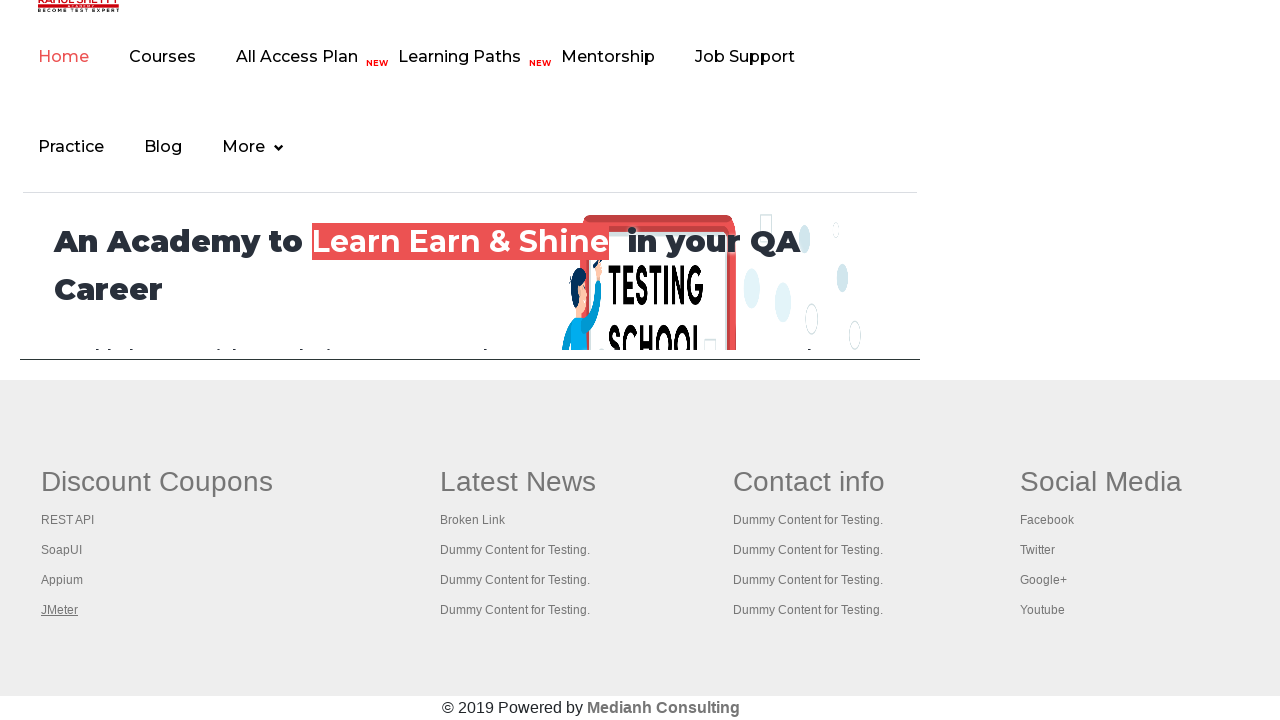

Brought tab to front
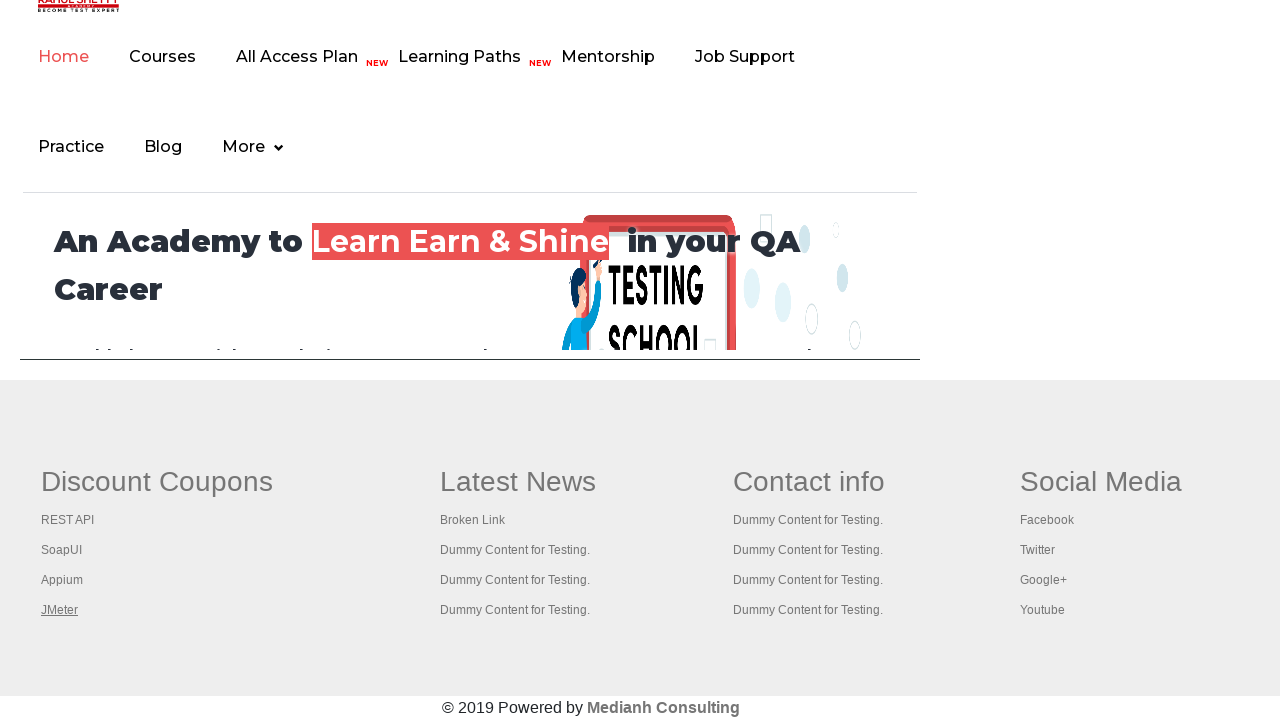

Verified tab page loaded (domcontentloaded)
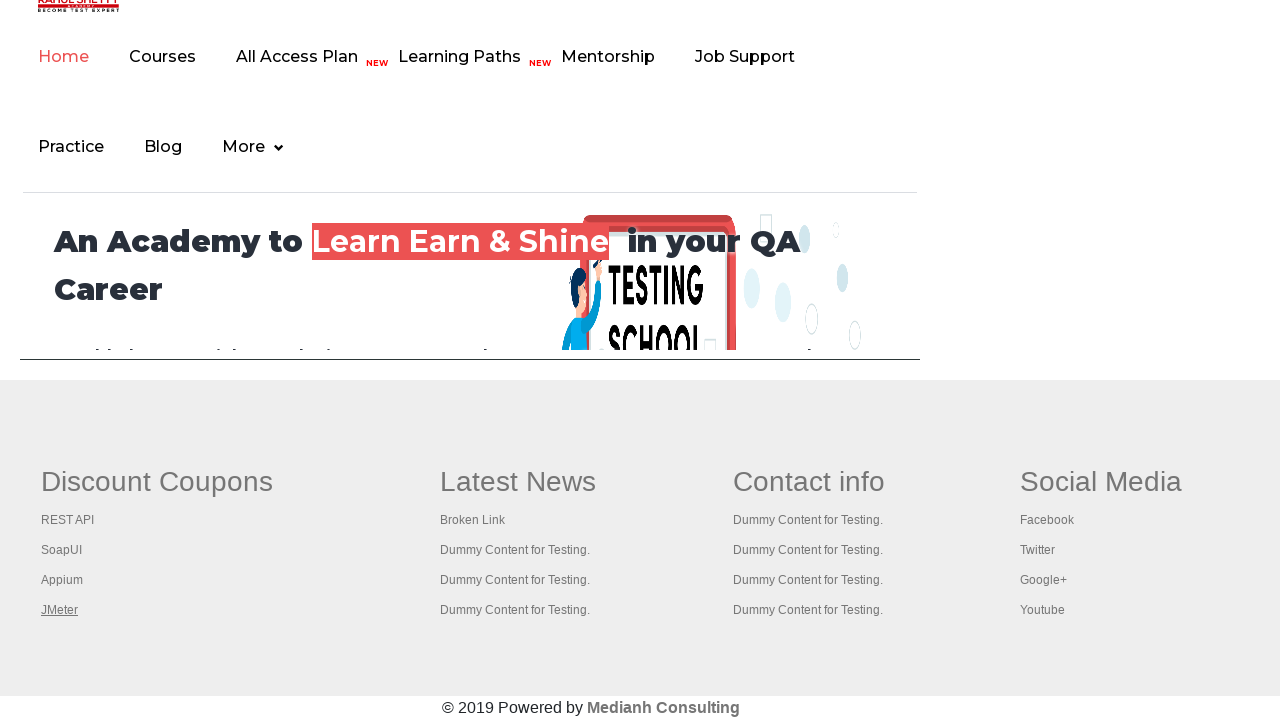

Brought tab to front
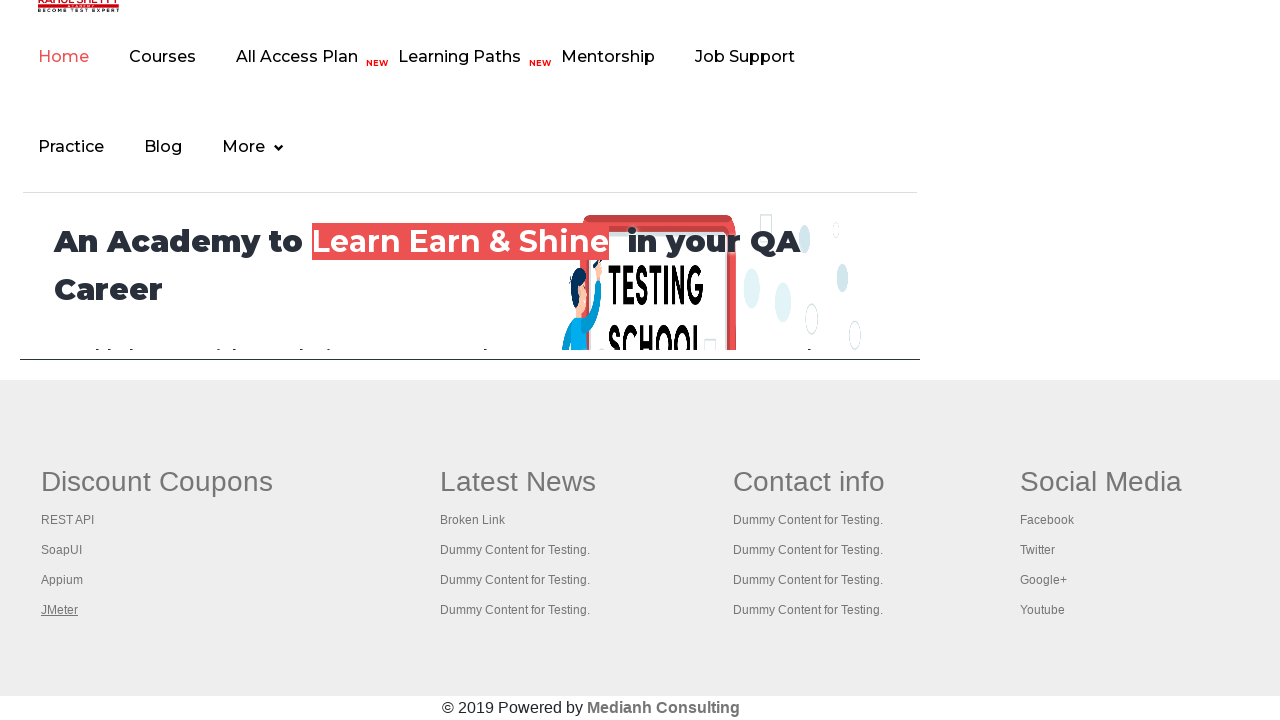

Verified tab page loaded (domcontentloaded)
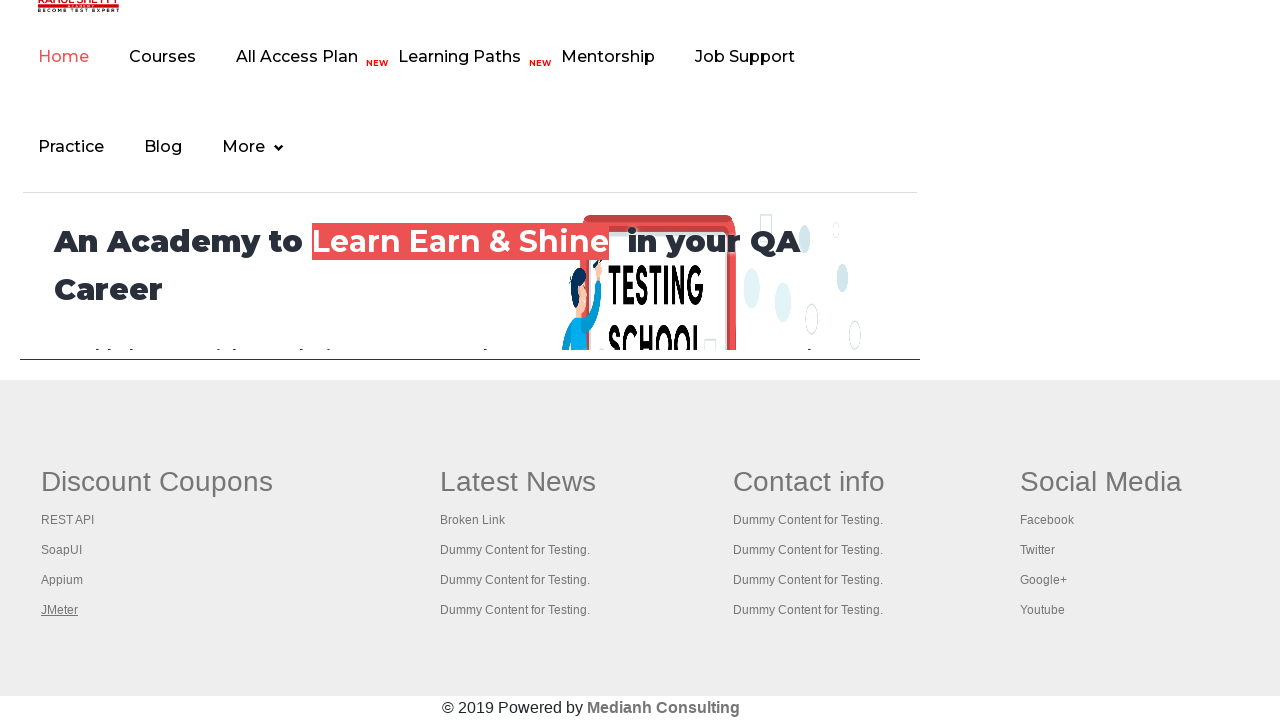

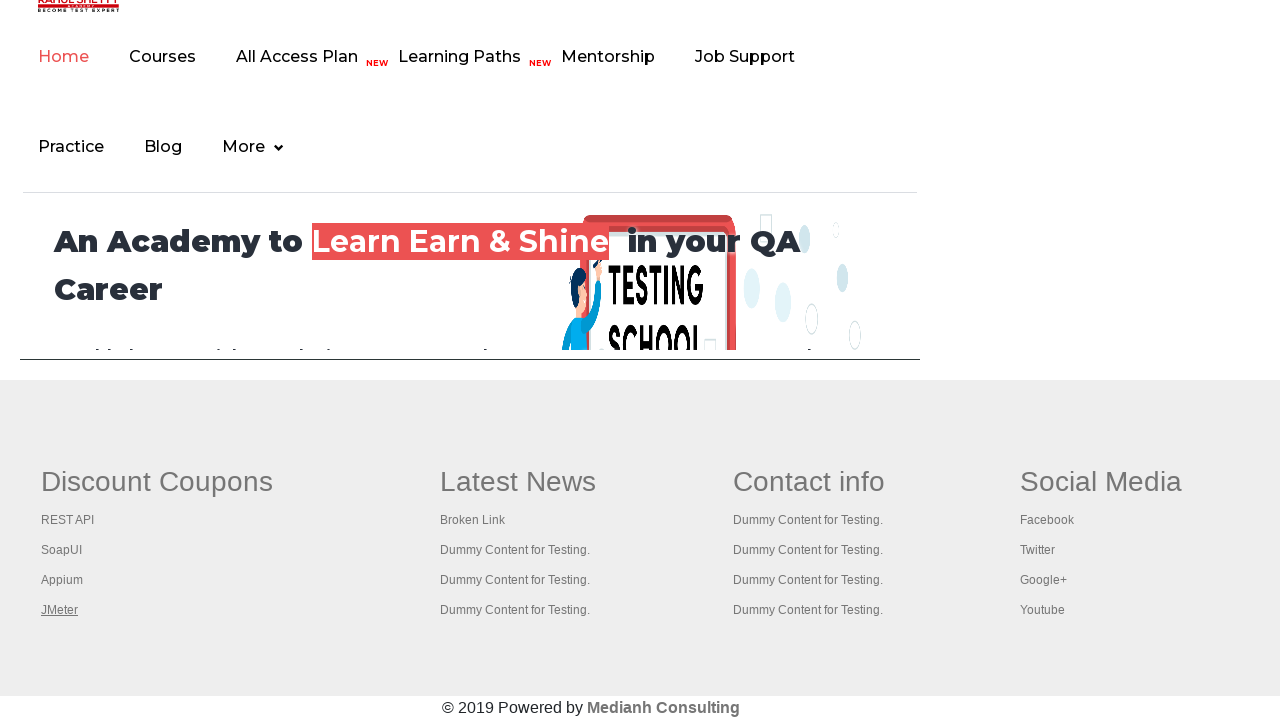